Searches for one-way flights on American Airlines website from Atlanta to Miami, selects a flight from the results, chooses a fare class, and displays the total price

Starting URL: https://www.aa.com

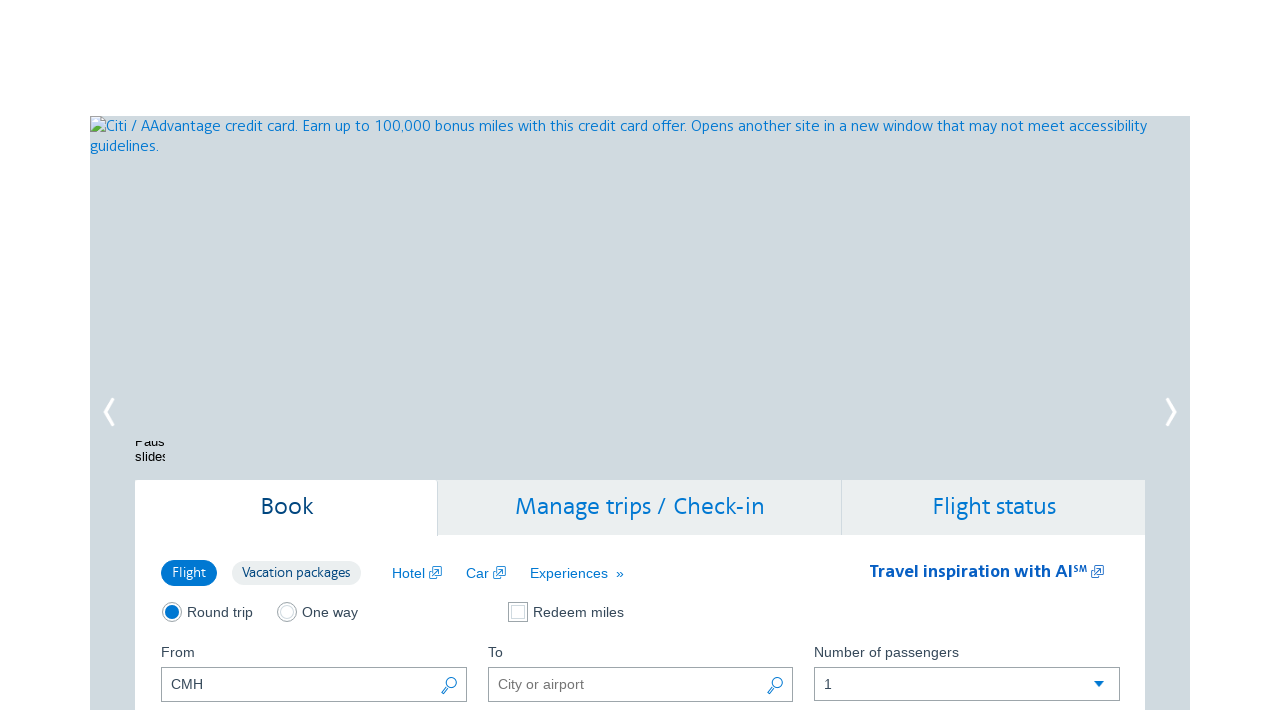

Selected one-way flight option at (317, 612) on label[for='flightSearchForm.tripType.oneWay']
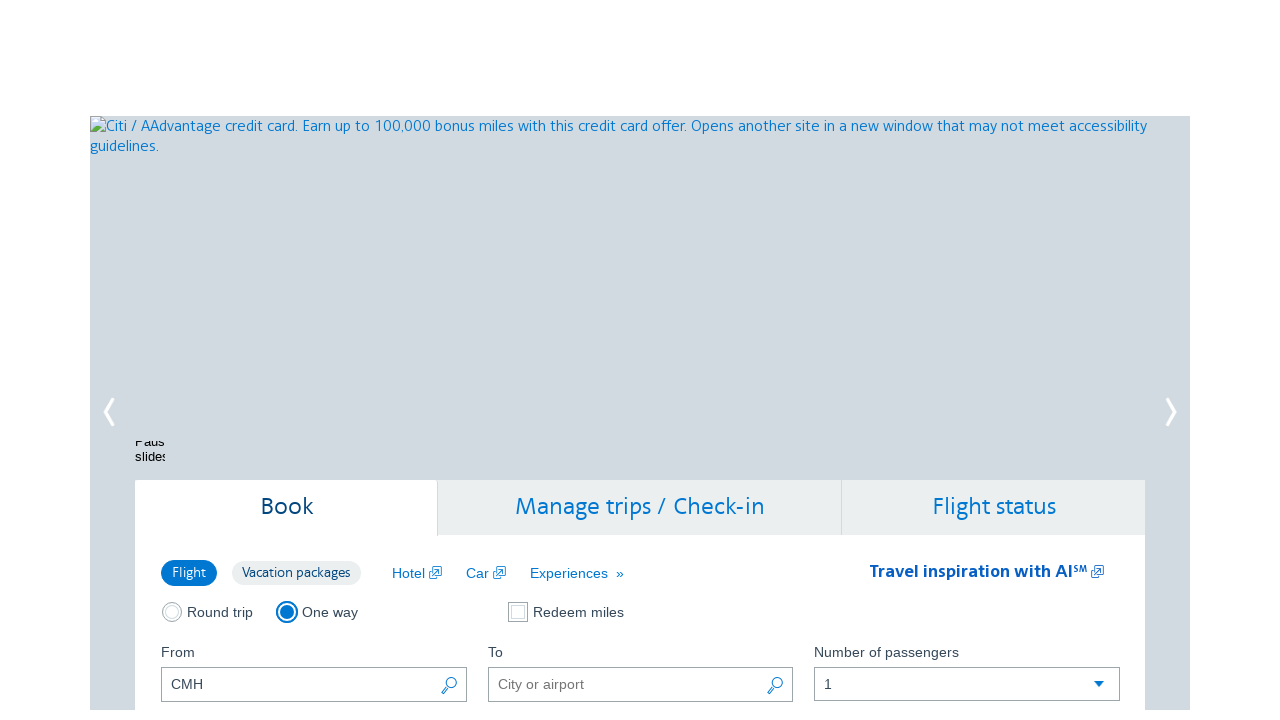

Cleared origin airport field on input[name='originAirport']
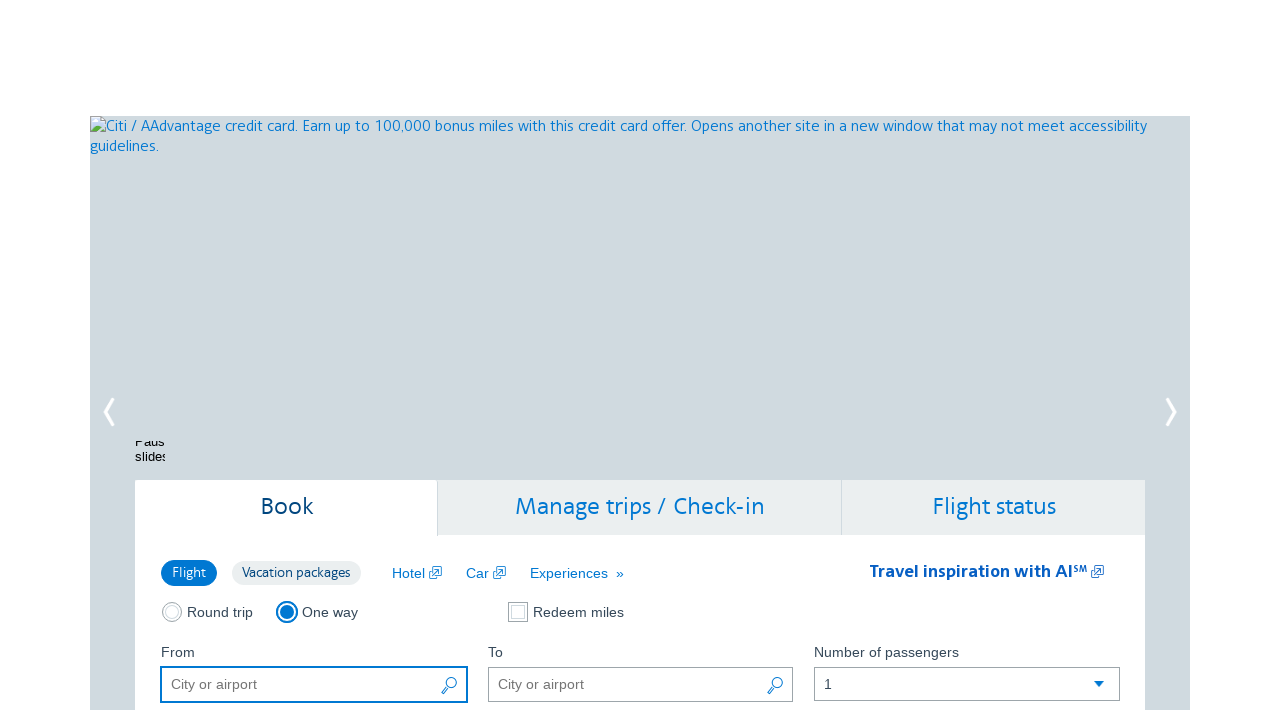

Entered 'ATL' as origin airport (Atlanta) on input[name='originAirport']
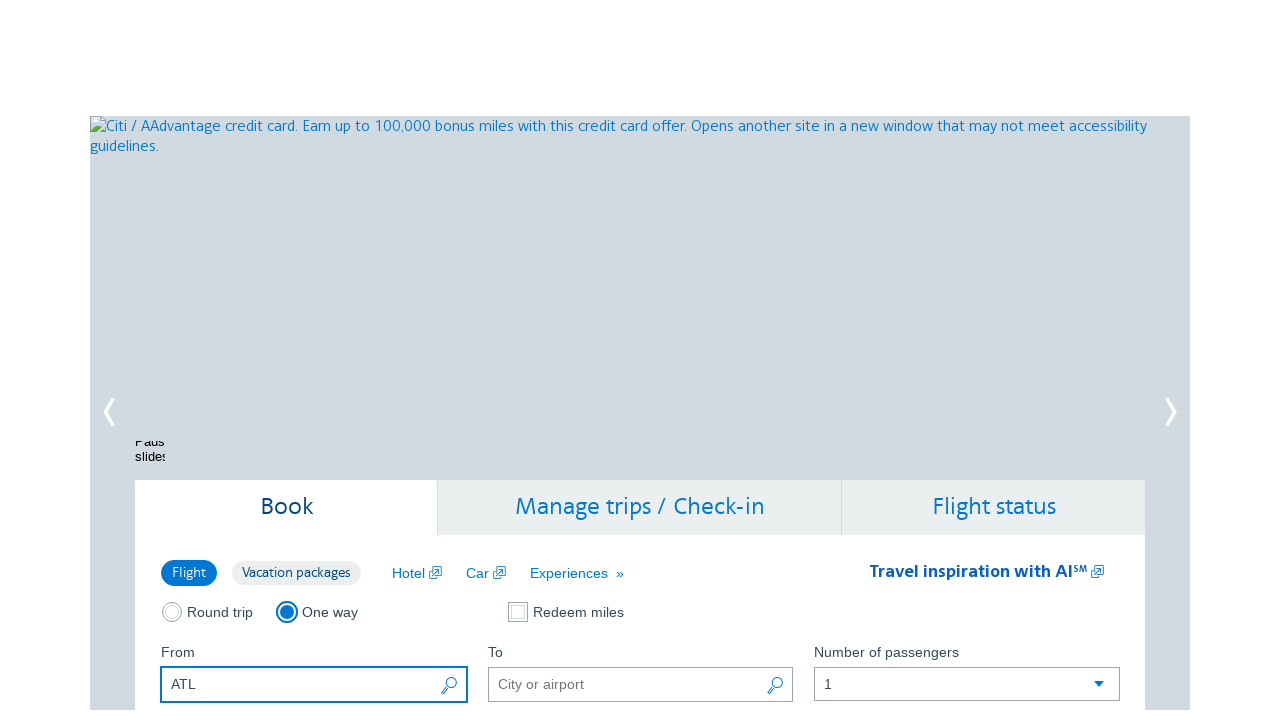

Entered 'MIA' as destination airport (Miami) on input[name='destinationAirport']
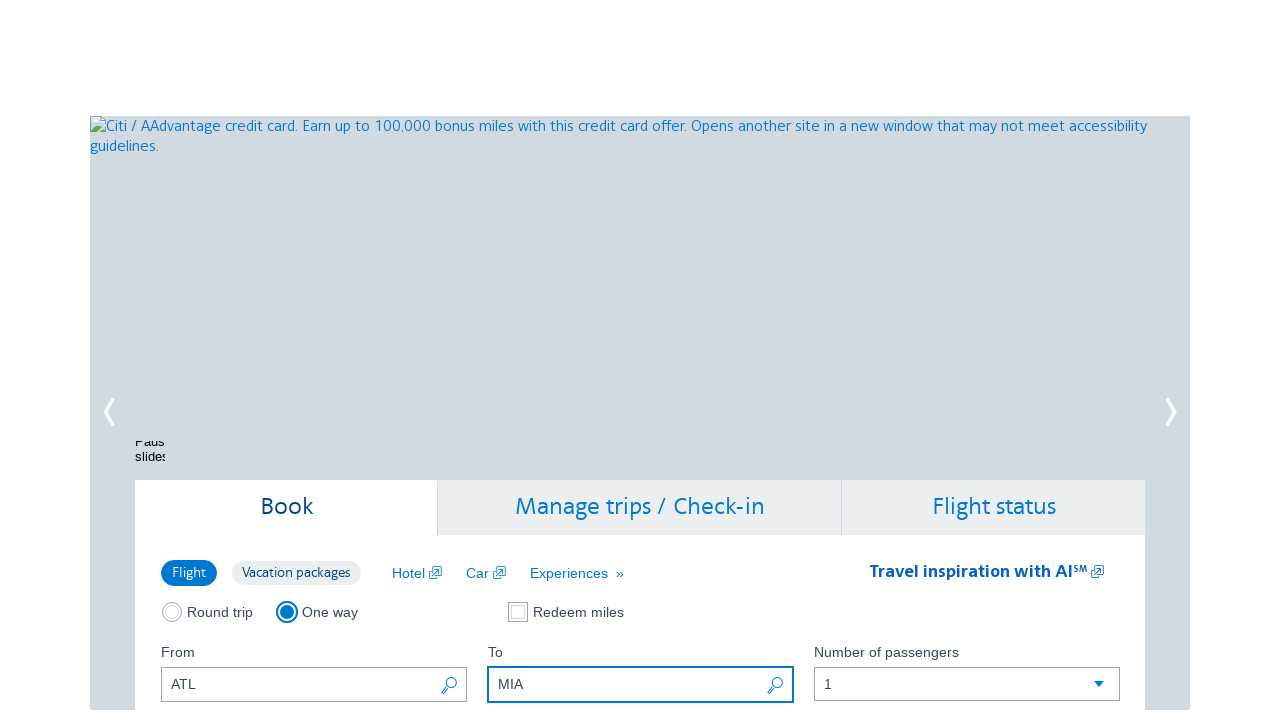

Set departure date to tomorrow (02/27/2026) on #aa-leavingOn
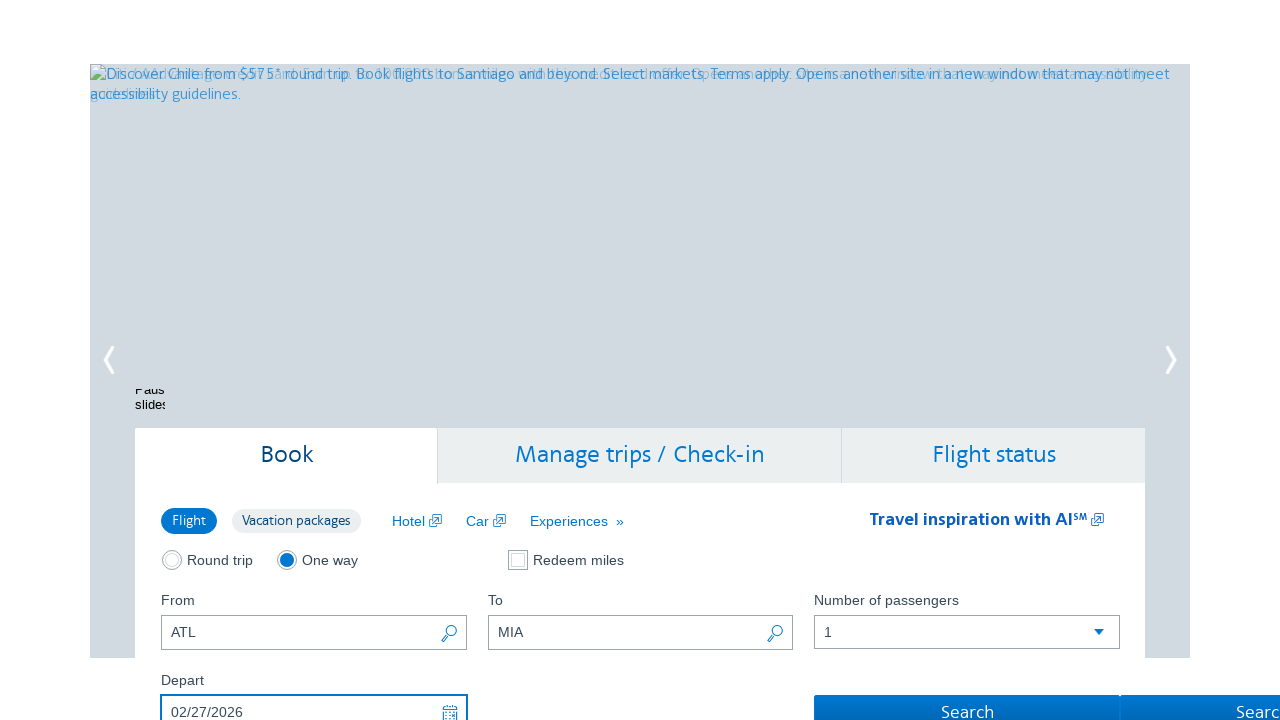

Clicked search button to find flights at (967, 703) on #flightSearchForm\.button\.reSubmit
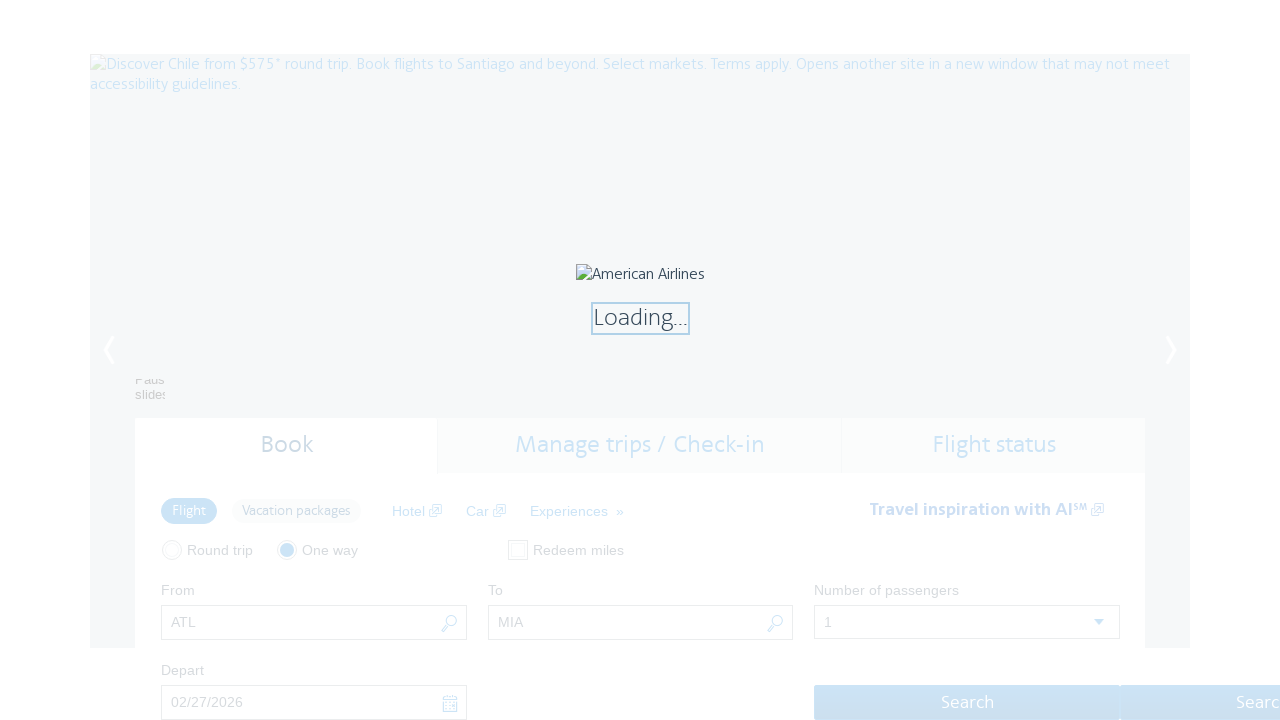

Flight search results page loaded
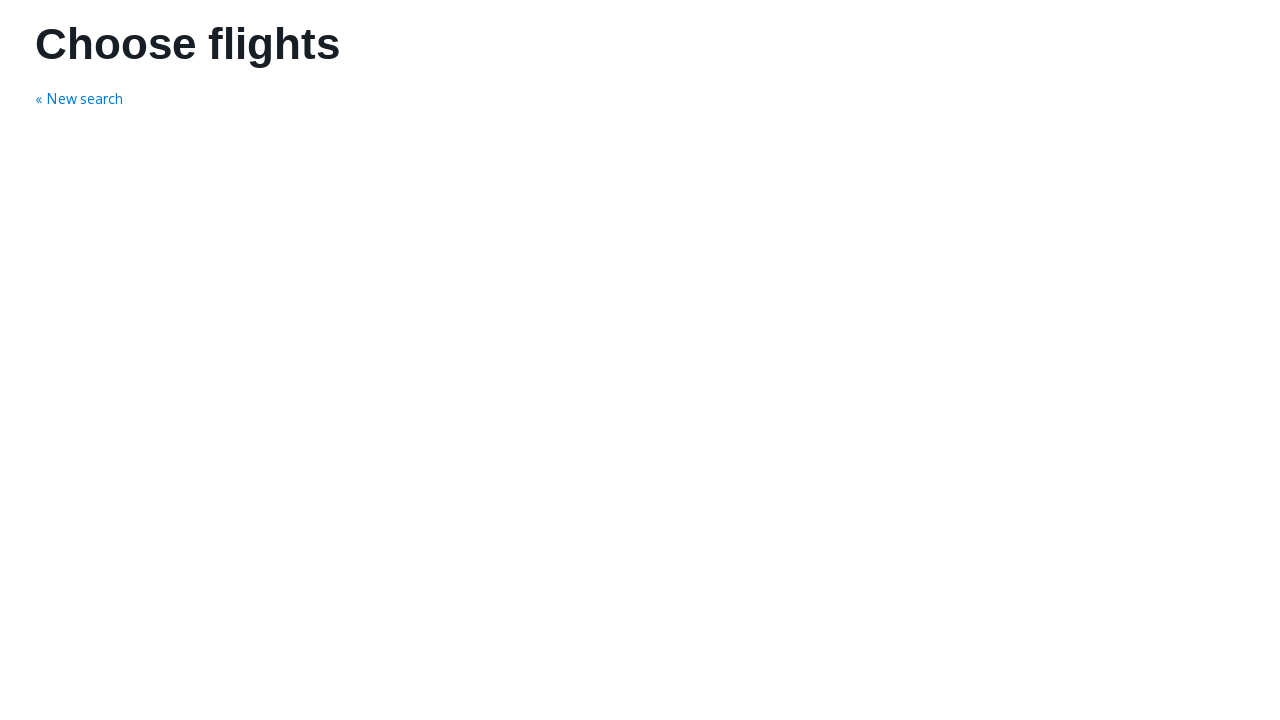

Found 0 flight results
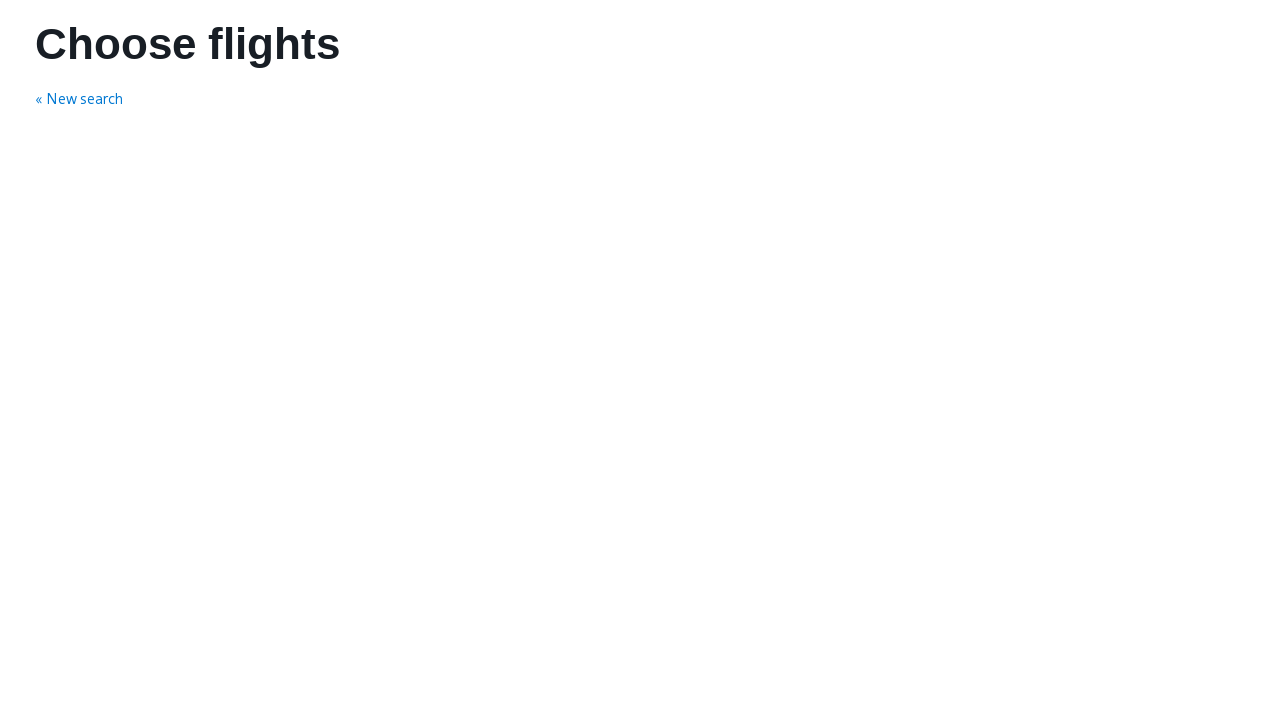

No flights found in search results
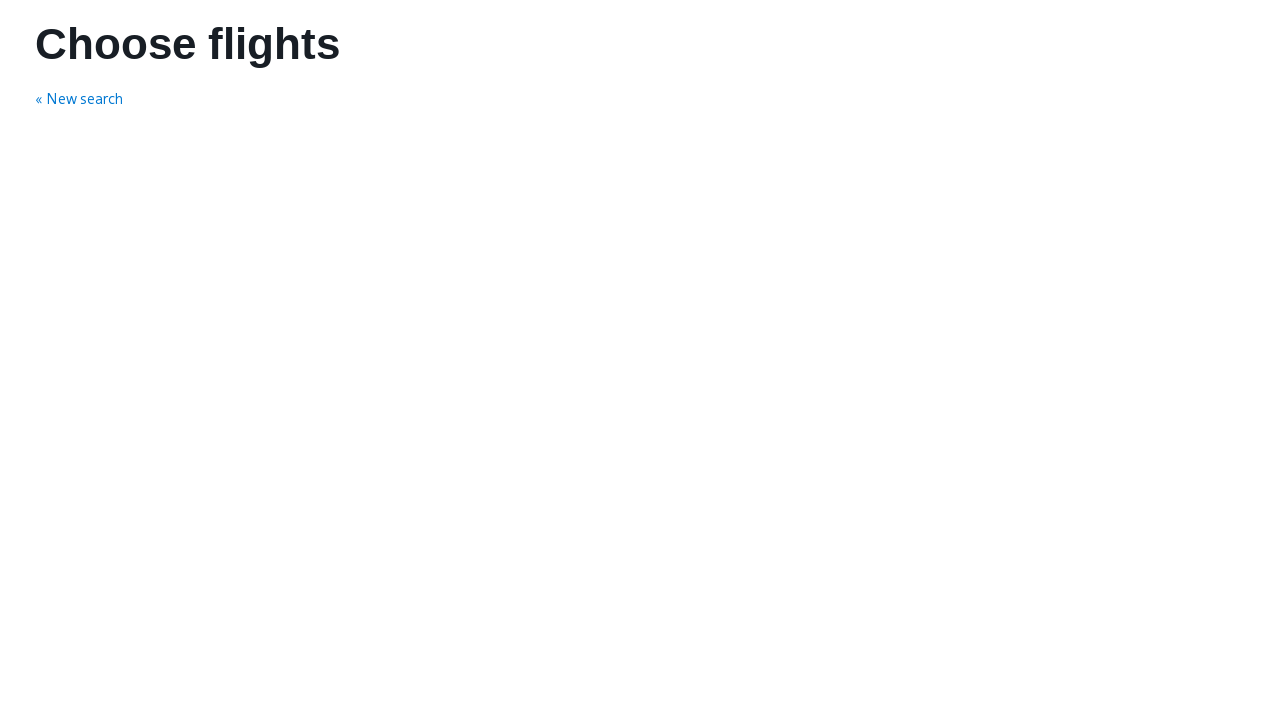

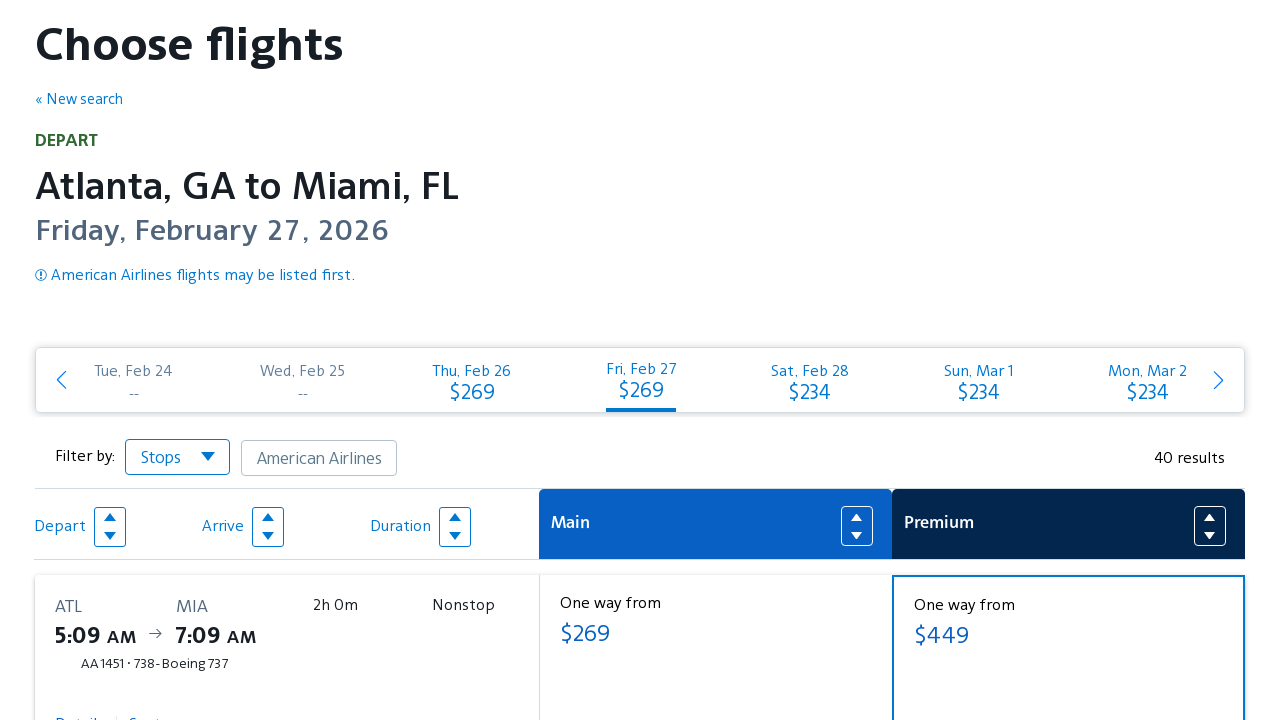